Tests calendar interaction by clicking on a specific date and verifying it gets selected after Ajax loading completes

Starting URL: https://demos.telerik.com/aspnet-ajax/ajaxloadingpanel/functionality/explicit-show-hide/defaultcs.aspx

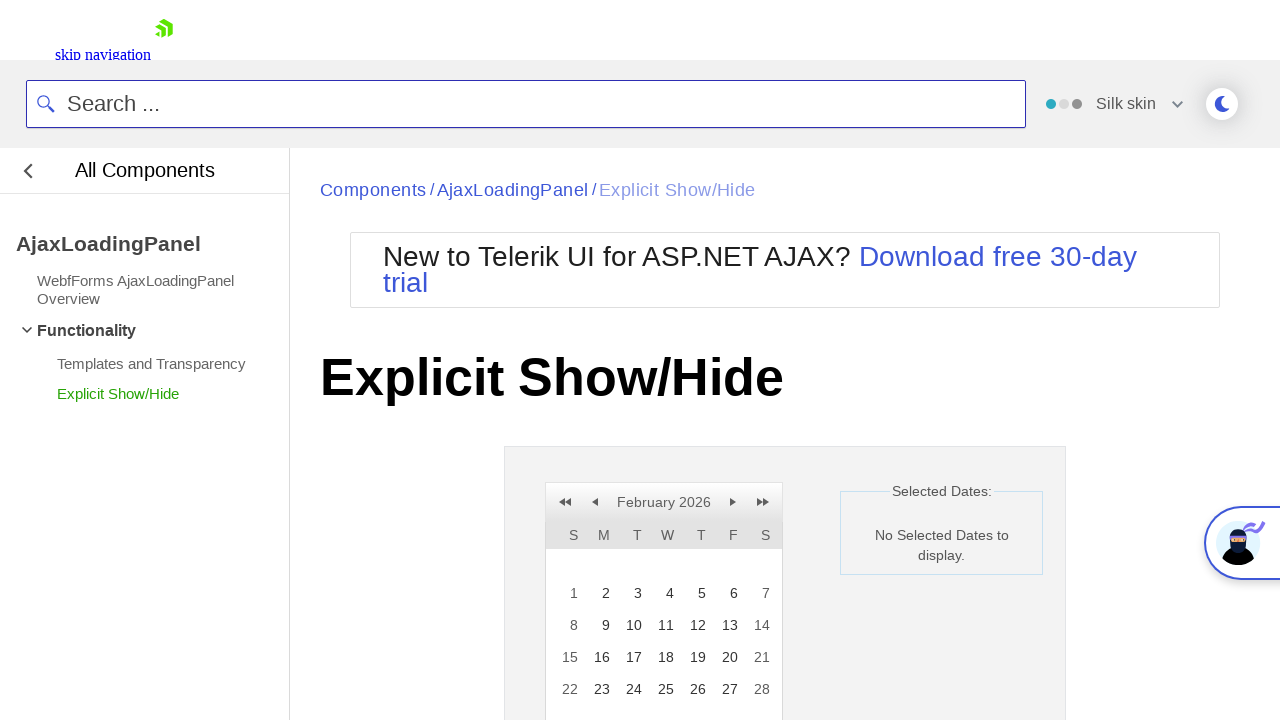

Calendar container became visible
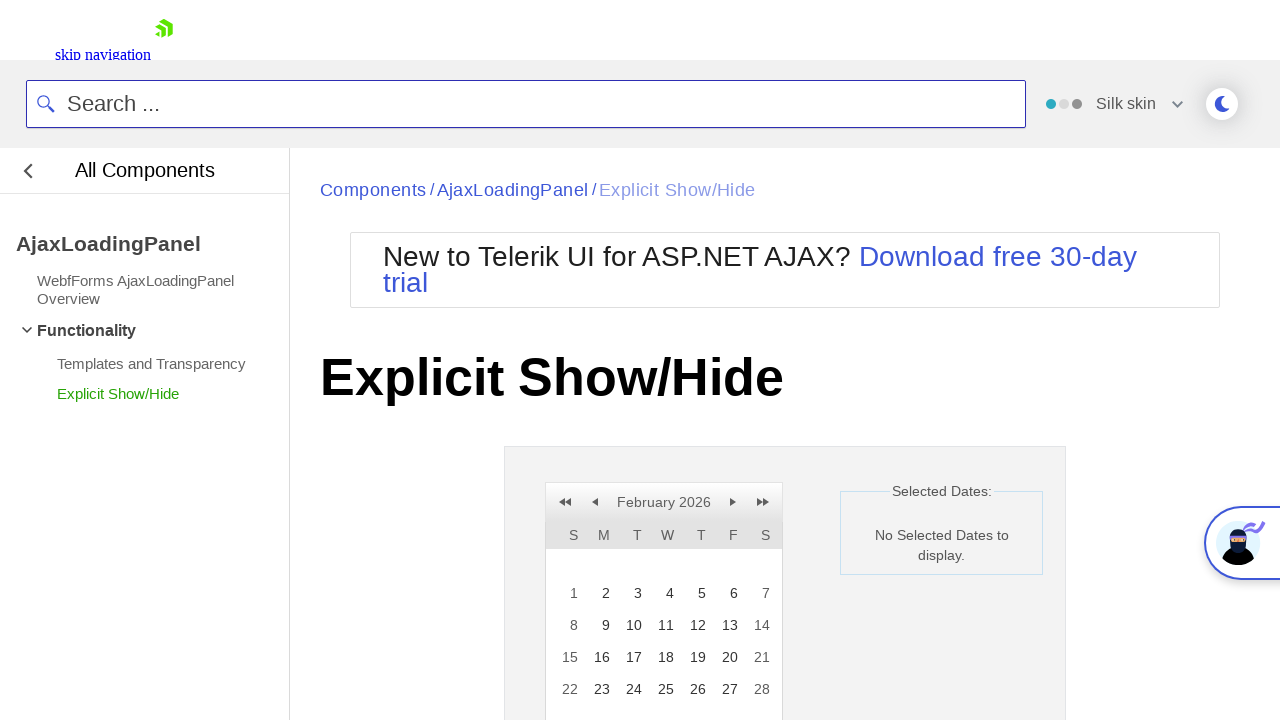

Clicked on day 19 in the calendar at (696, 657) on xpath=//table[contains(@id,'RadCalendar')]//a[text()='19']
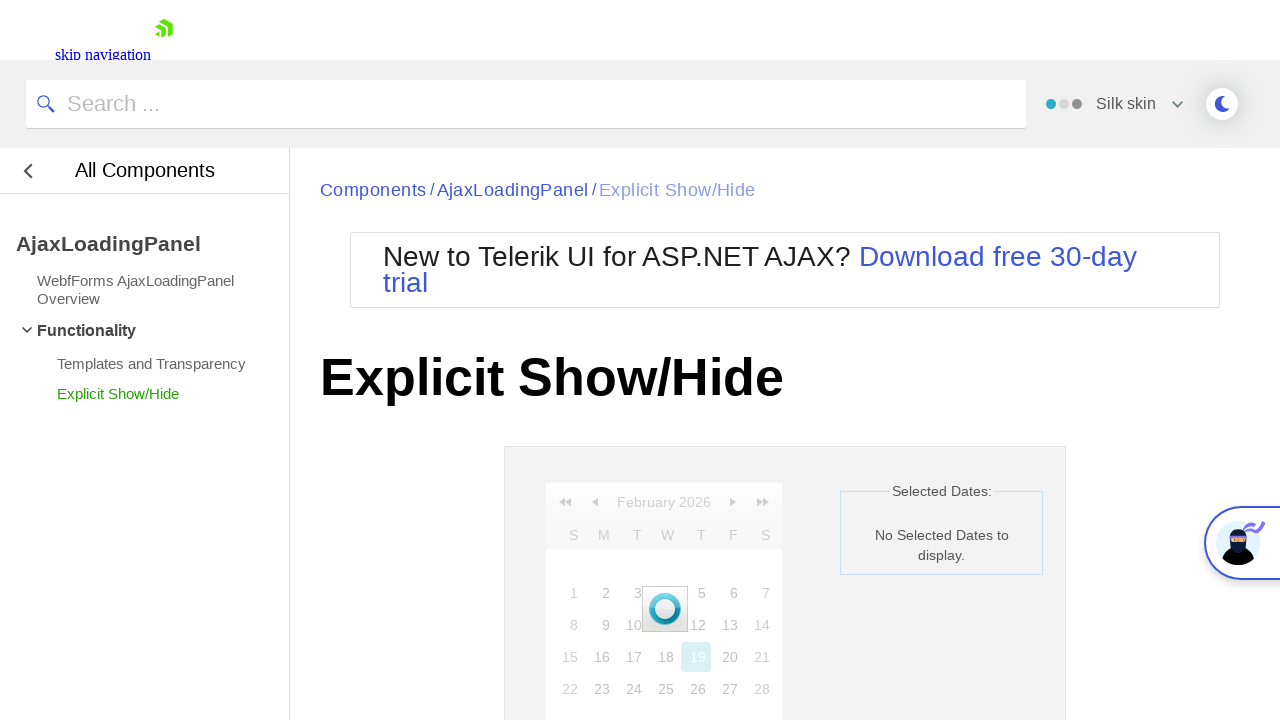

Ajax loading completed and loading indicator disappeared
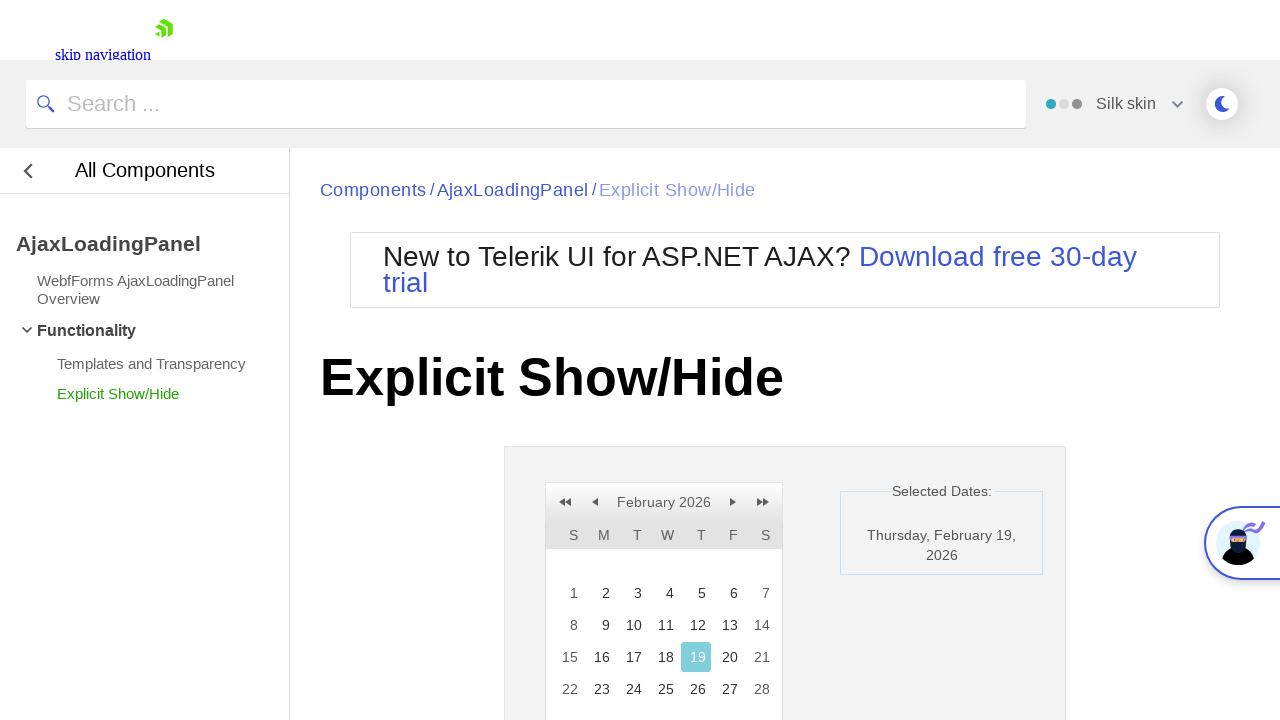

Verified that selected date contains '19'
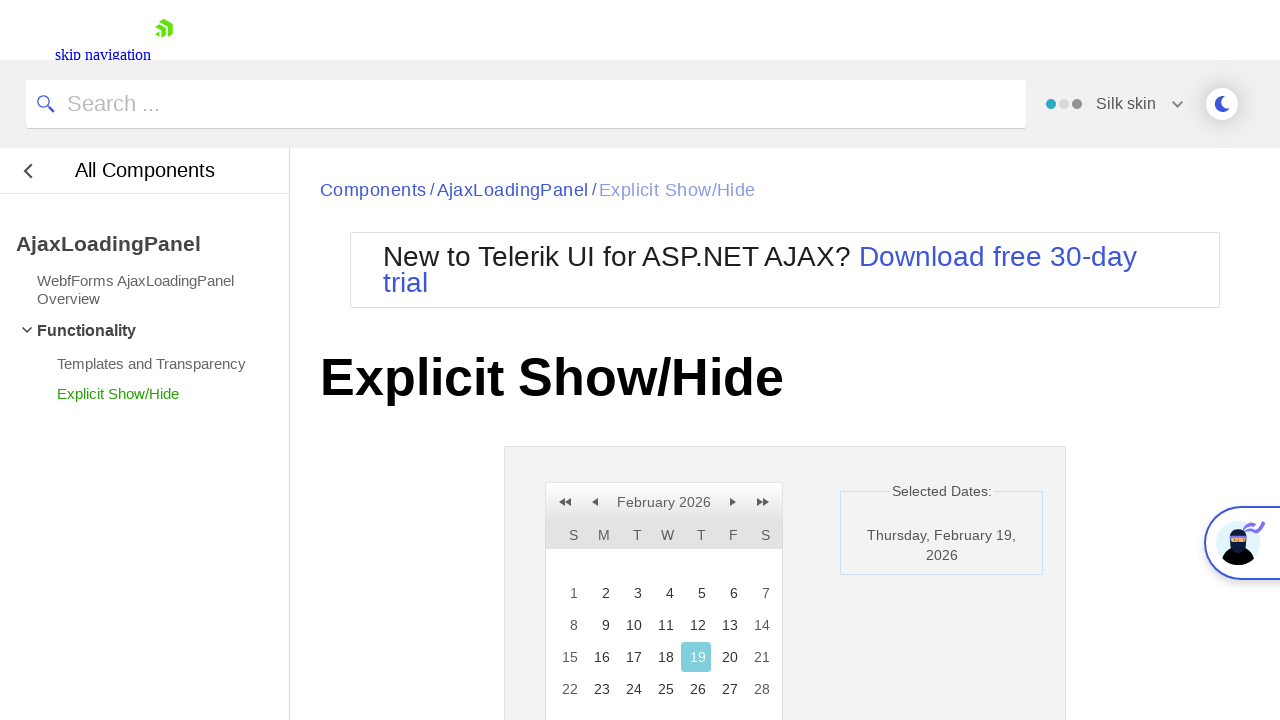

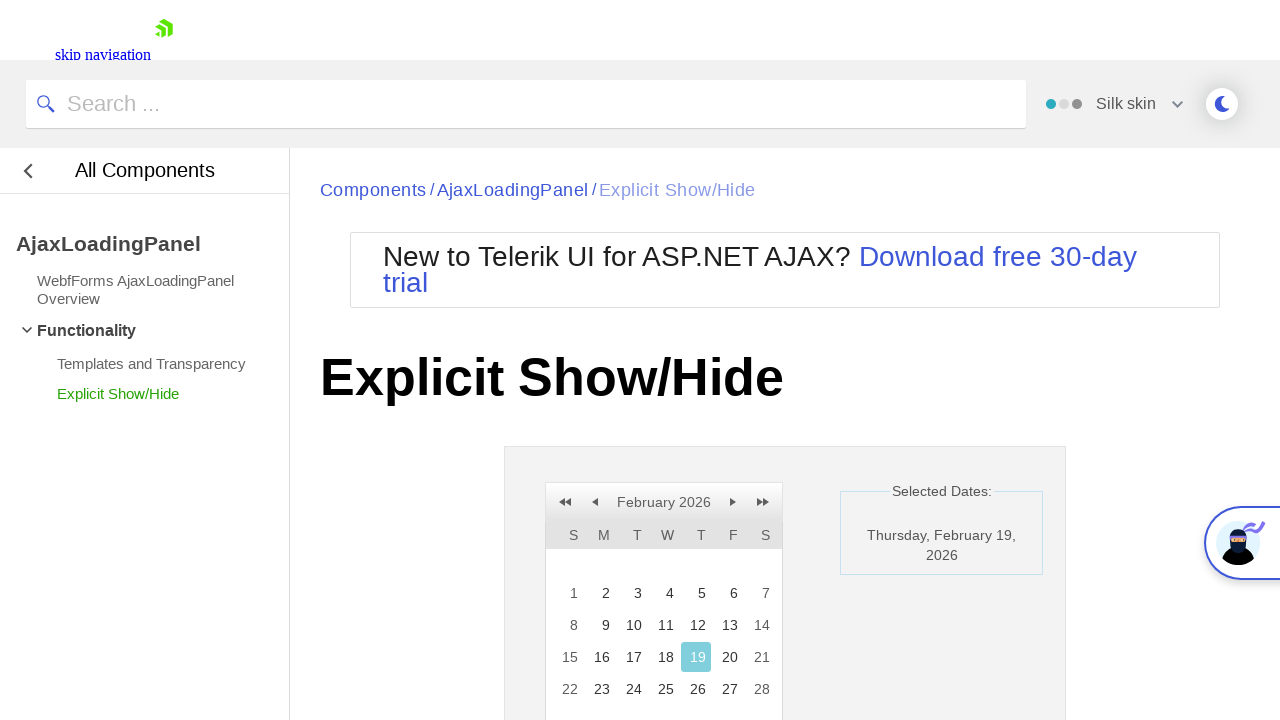